Tests date picker functionality by selecting a specific date, month, and year from a calendar widget and verifying the selection

Starting URL: https://rahulshettyacademy.com/seleniumPractise/#/offers

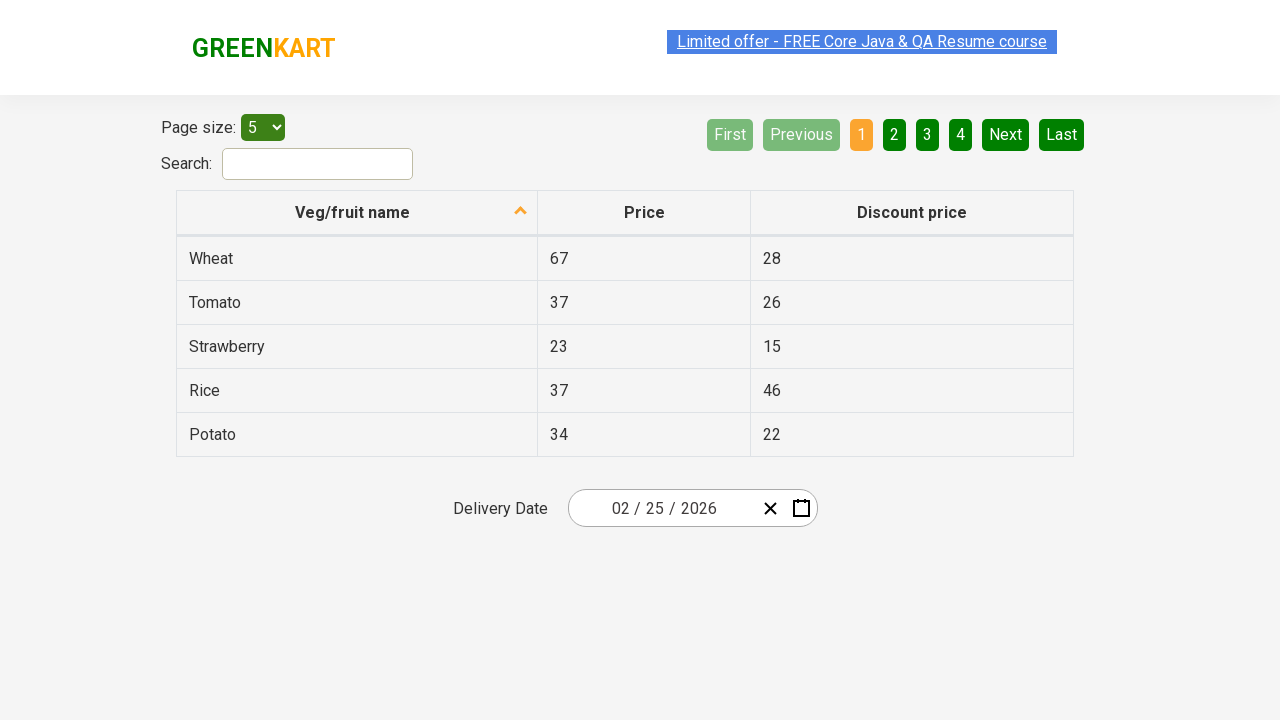

Clicked calendar picker to open date selection widget at (662, 508) on .react-date-picker__inputGroup
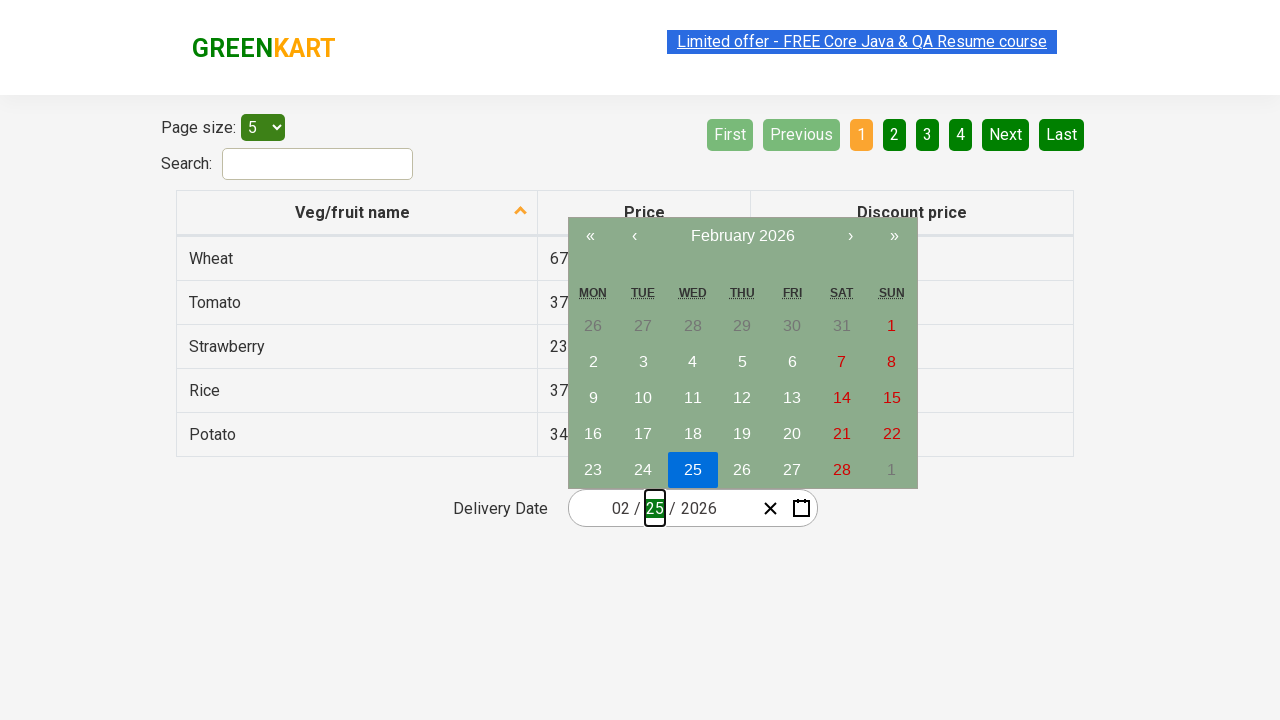

Clicked navigation label to navigate to year view at (742, 236) on .react-calendar__navigation__label
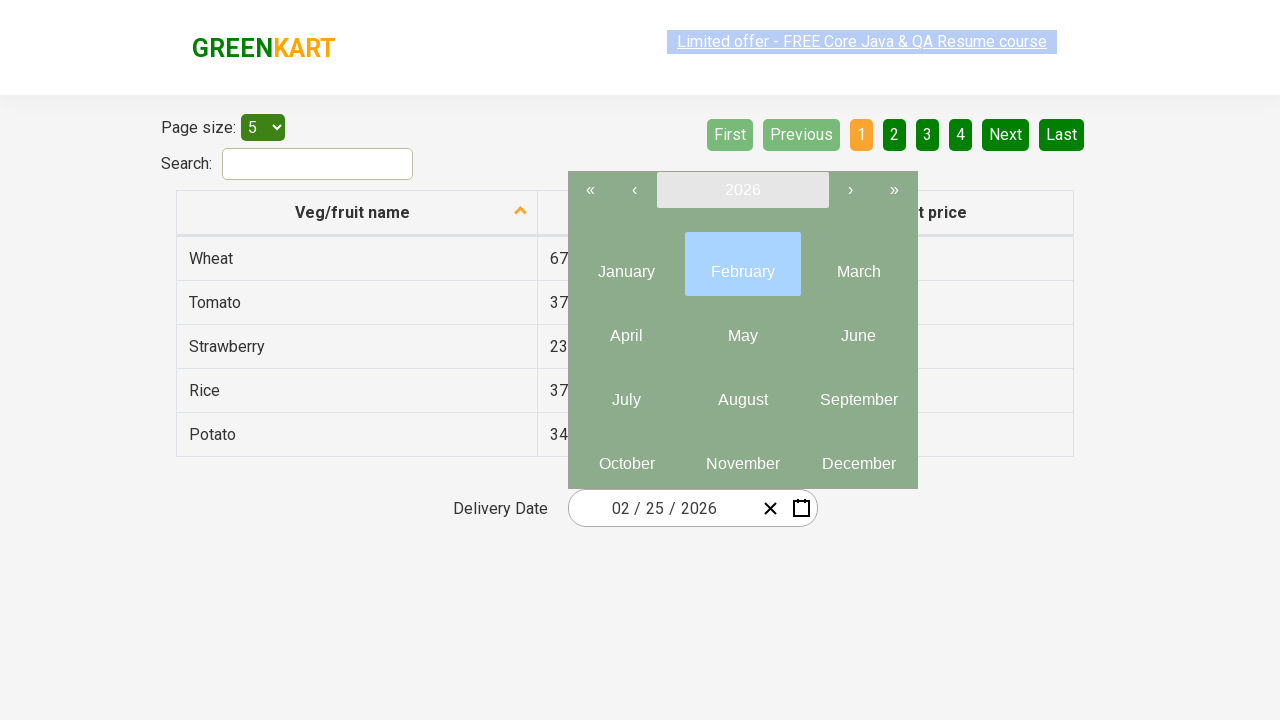

Clicked navigation label again to access year selection at (742, 190) on .react-calendar__navigation__label
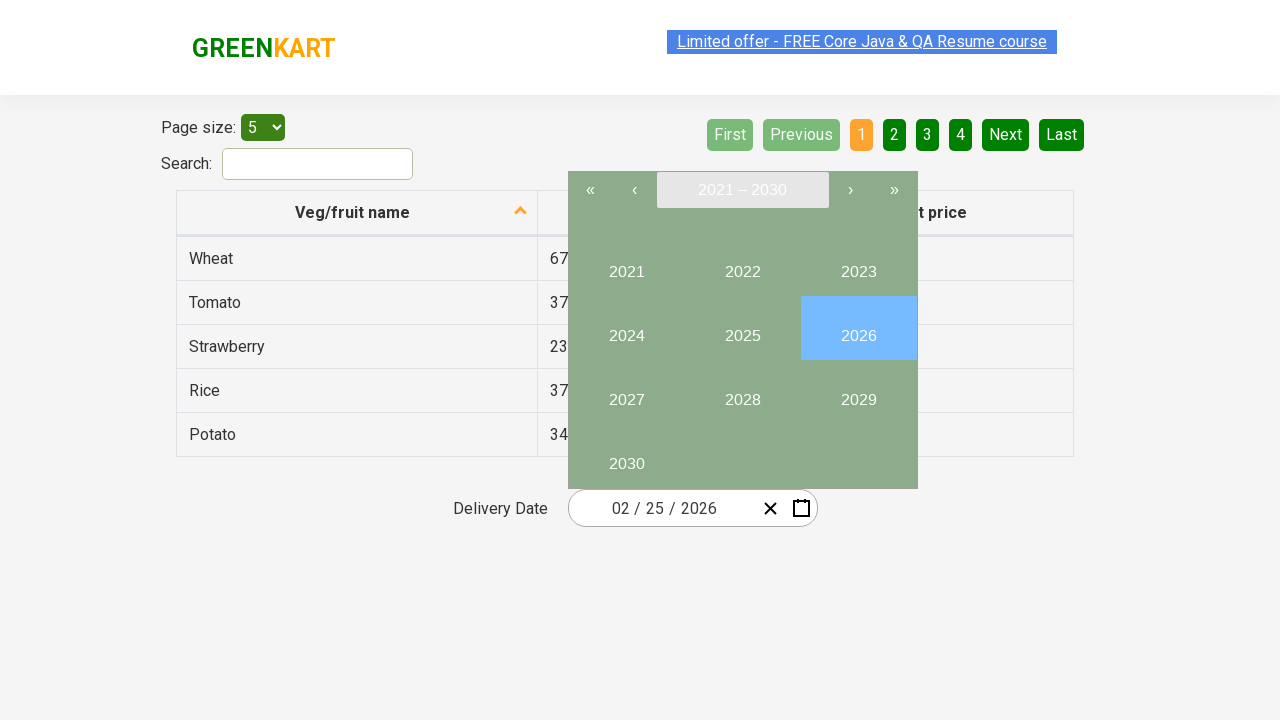

Selected year 2025 from year picker at (742, 328) on button:text('2025')
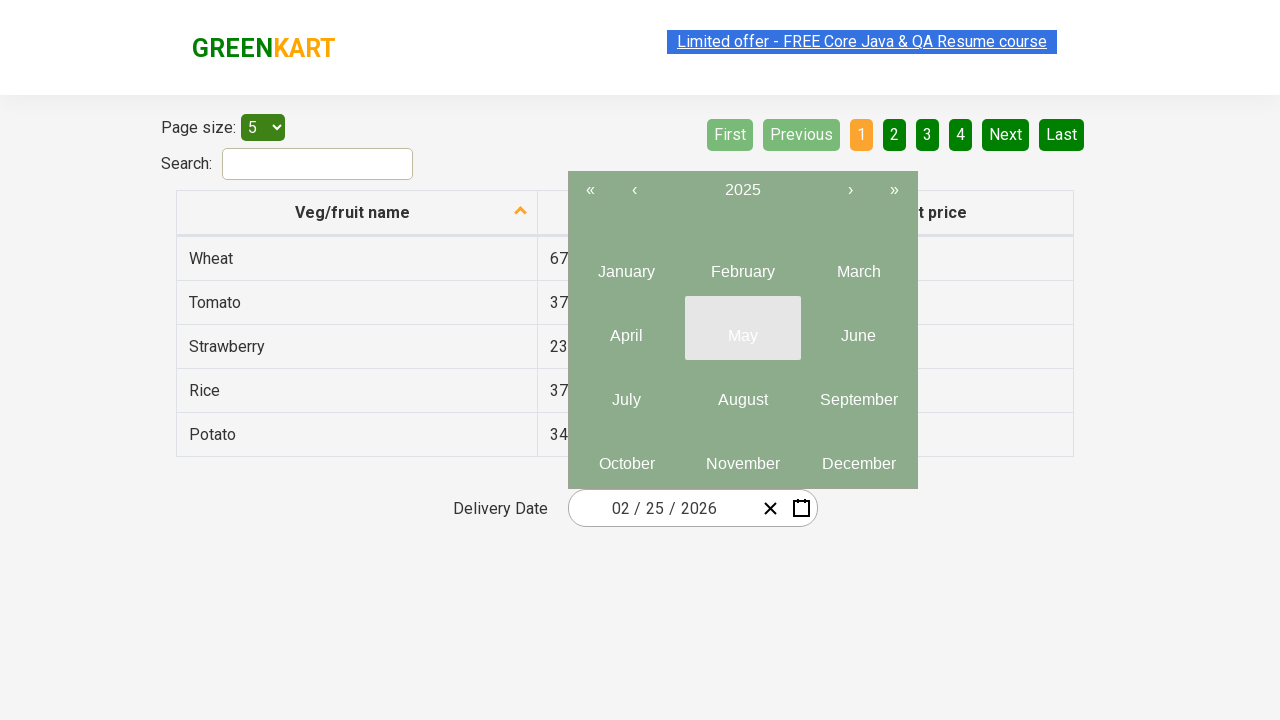

Selected month 9 from month picker at (858, 392) on .react-calendar__year-view__months__month >> nth=8
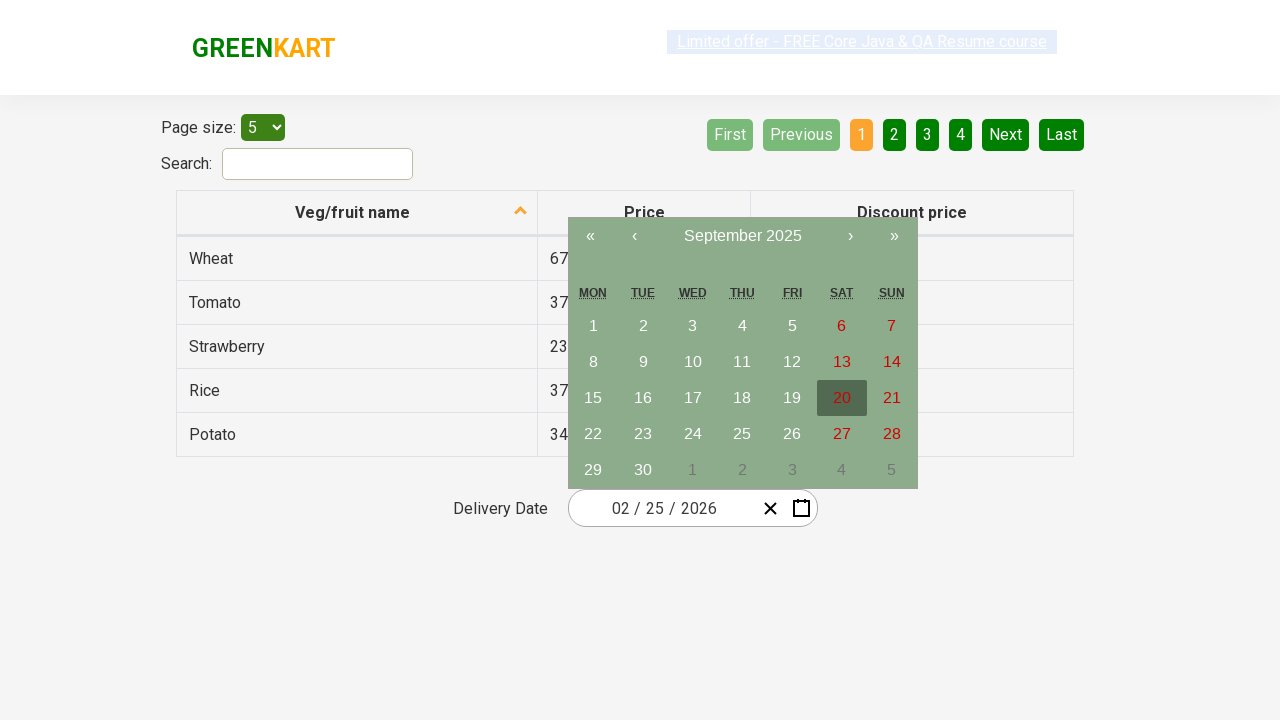

Selected date 15 from calendar at (593, 398) on abbr:text('15')
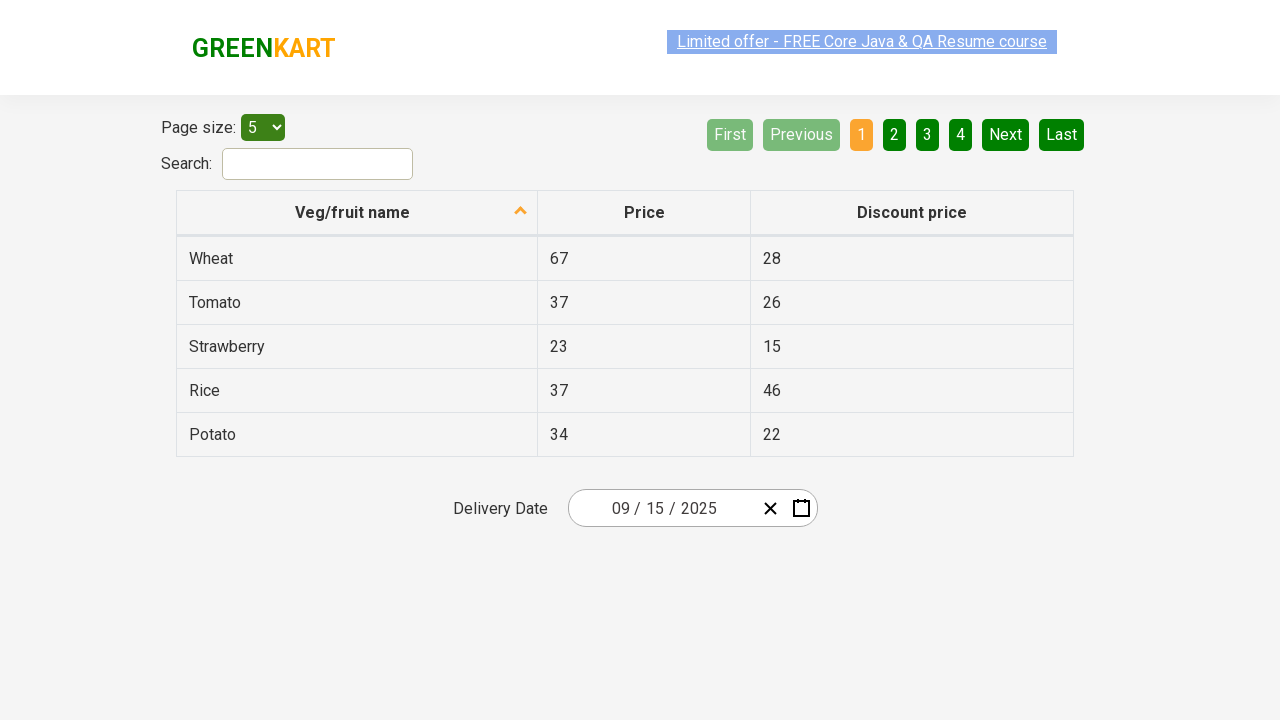

Verified input field 0 contains expected value '9'
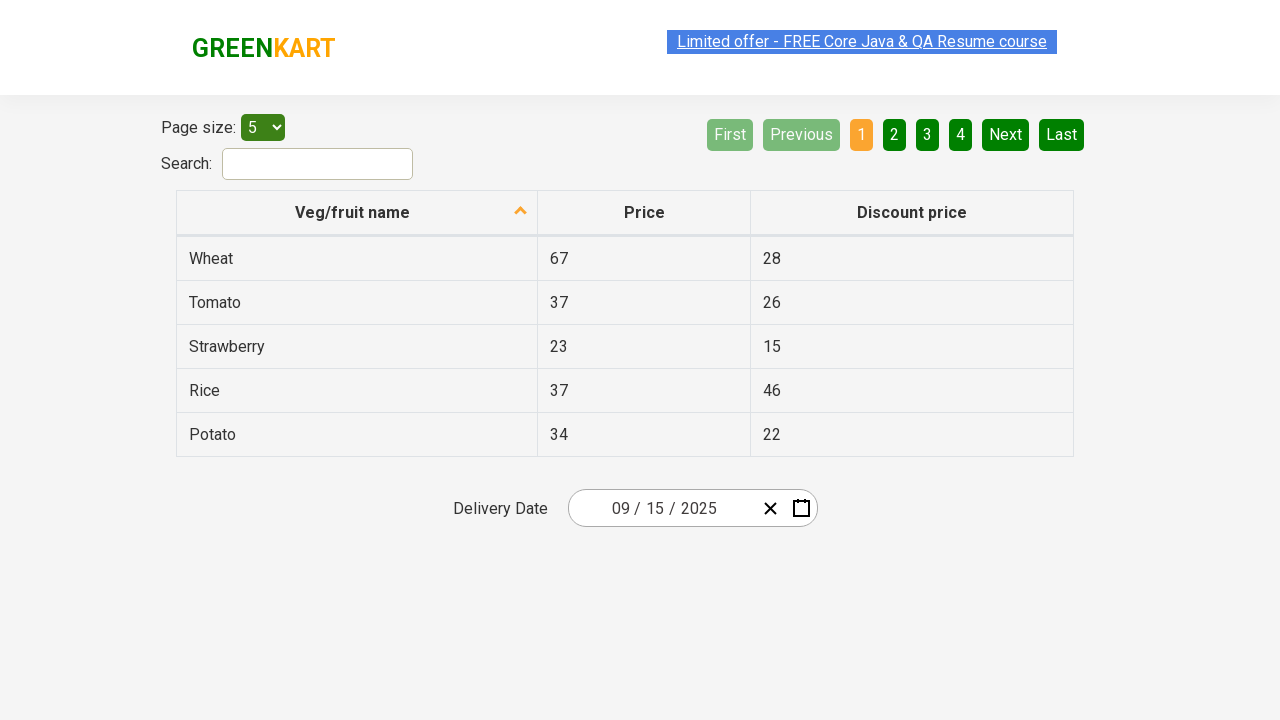

Verified input field 1 contains expected value '15'
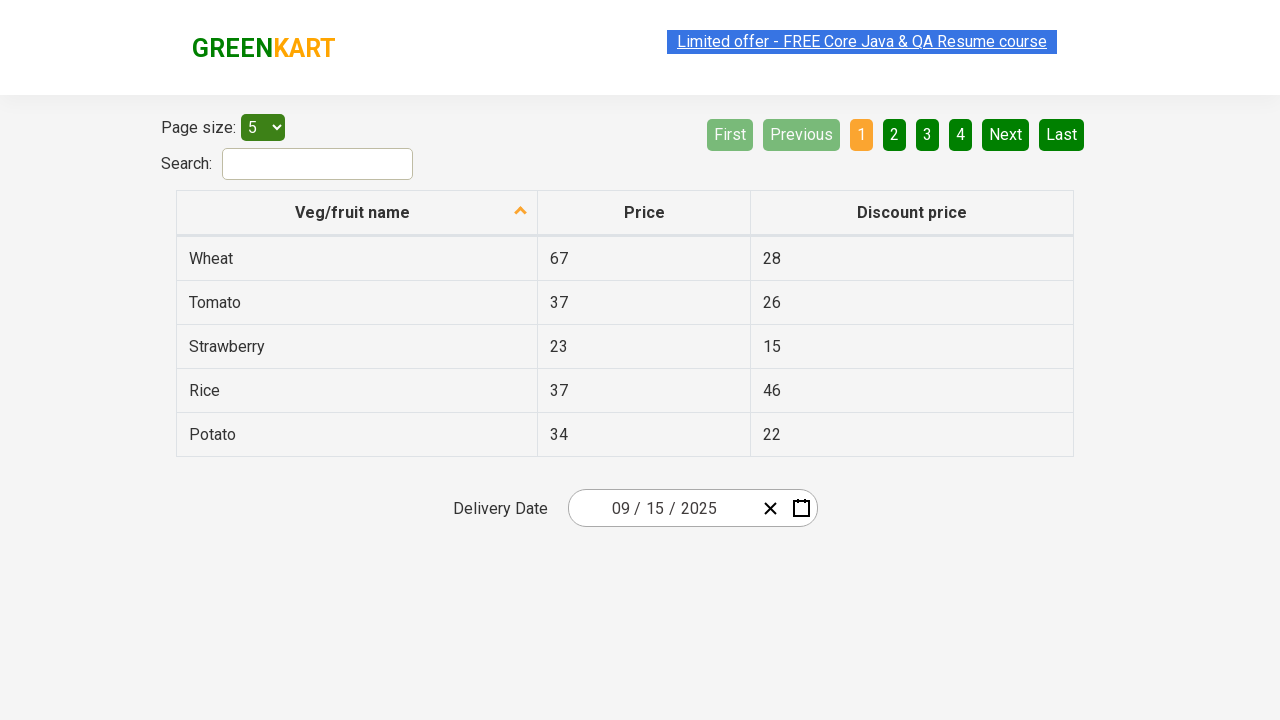

Verified input field 2 contains expected value '2025'
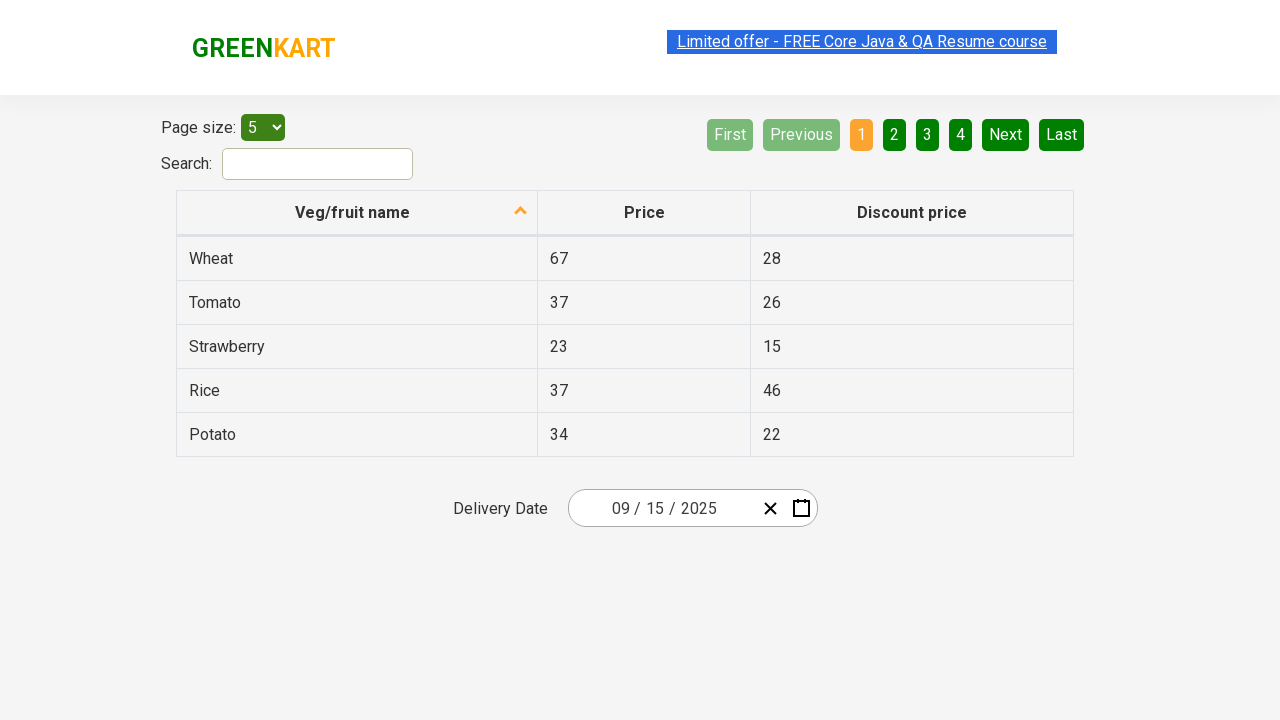

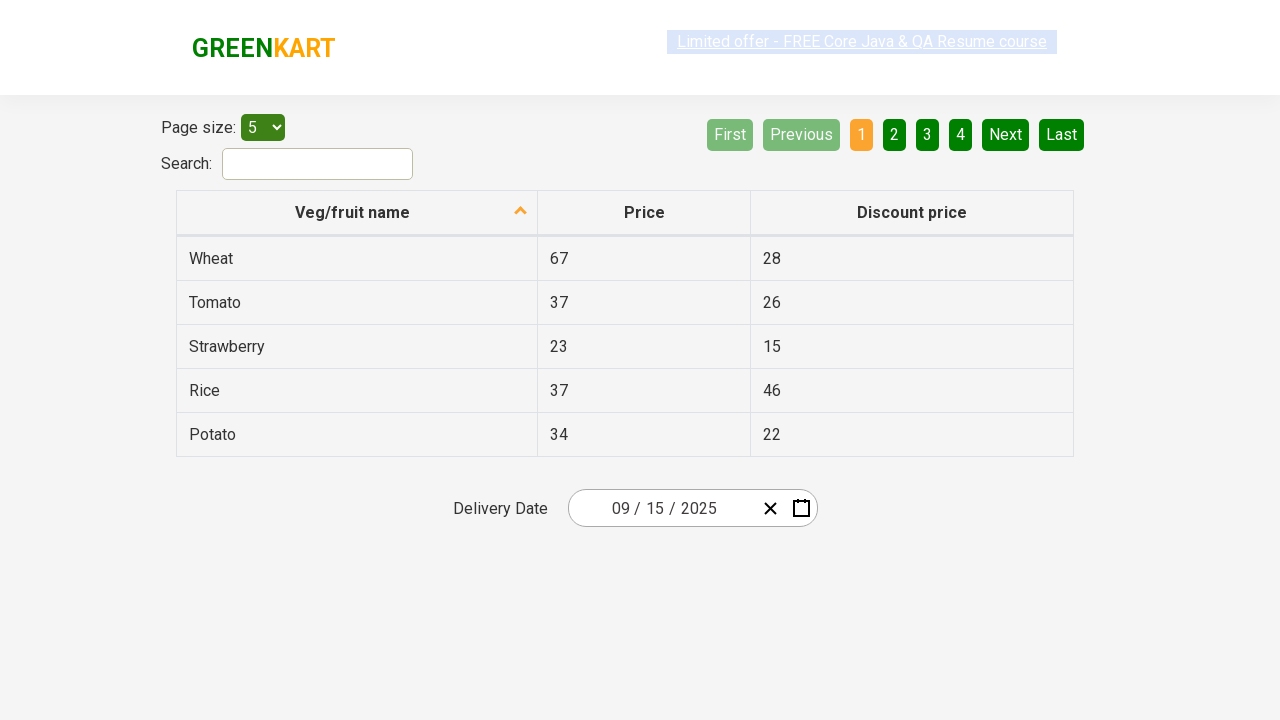